Tests the NiceHash profitability calculator by clicking through different time range filter buttons (1D, 1W, 1M) and verifying that profitability values are displayed.

Starting URL: https://www.nicehash.com/profitability-calculator/nvidia-gtx-1650-super

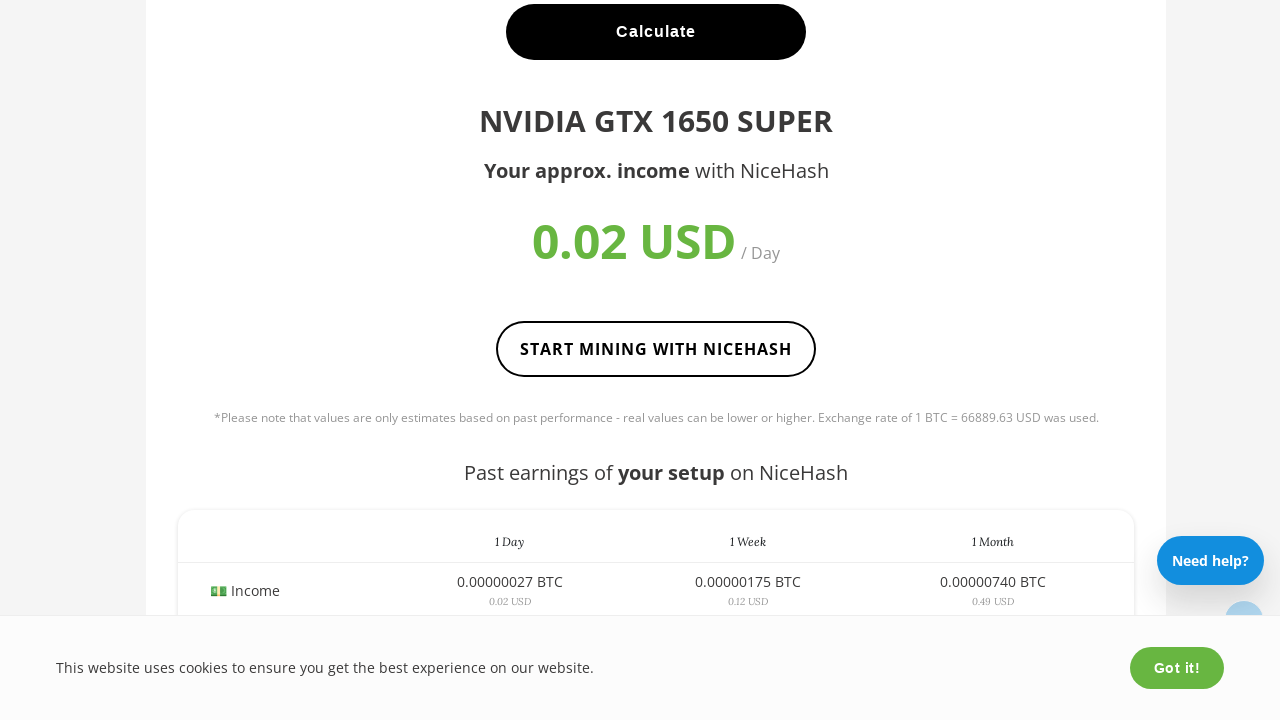

Waited for page to reach networkidle state
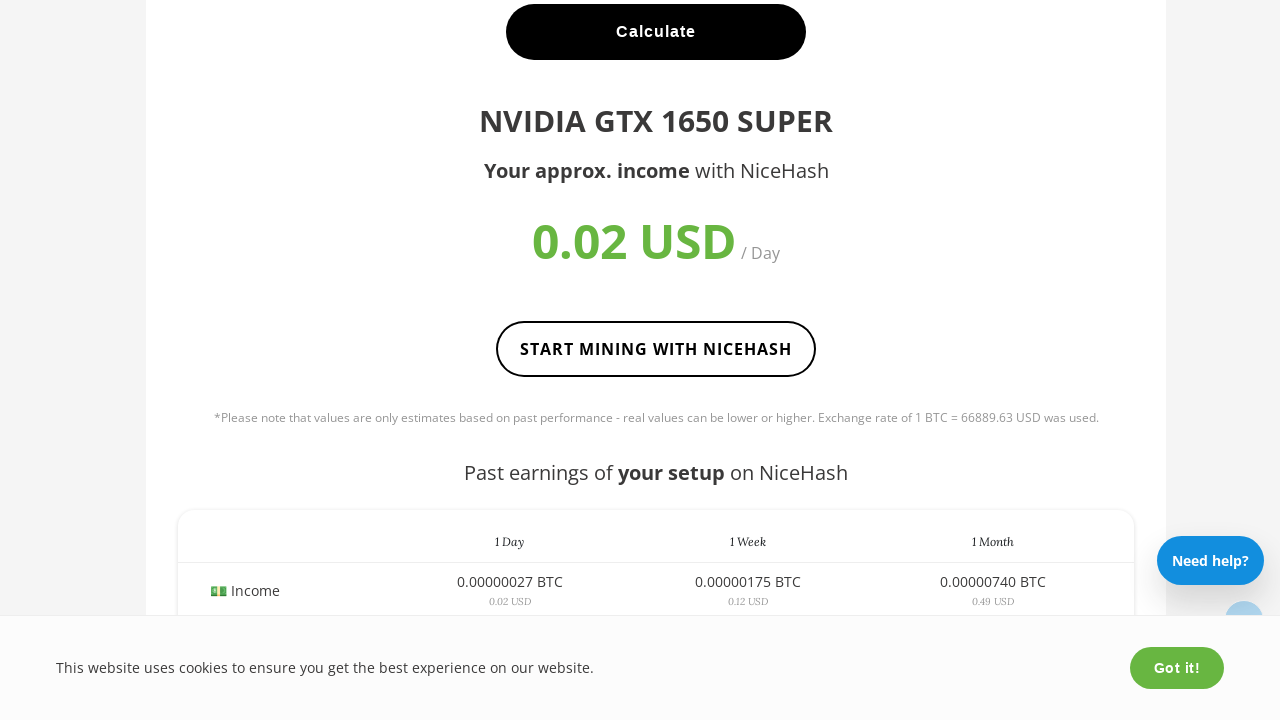

Filter buttons are now available
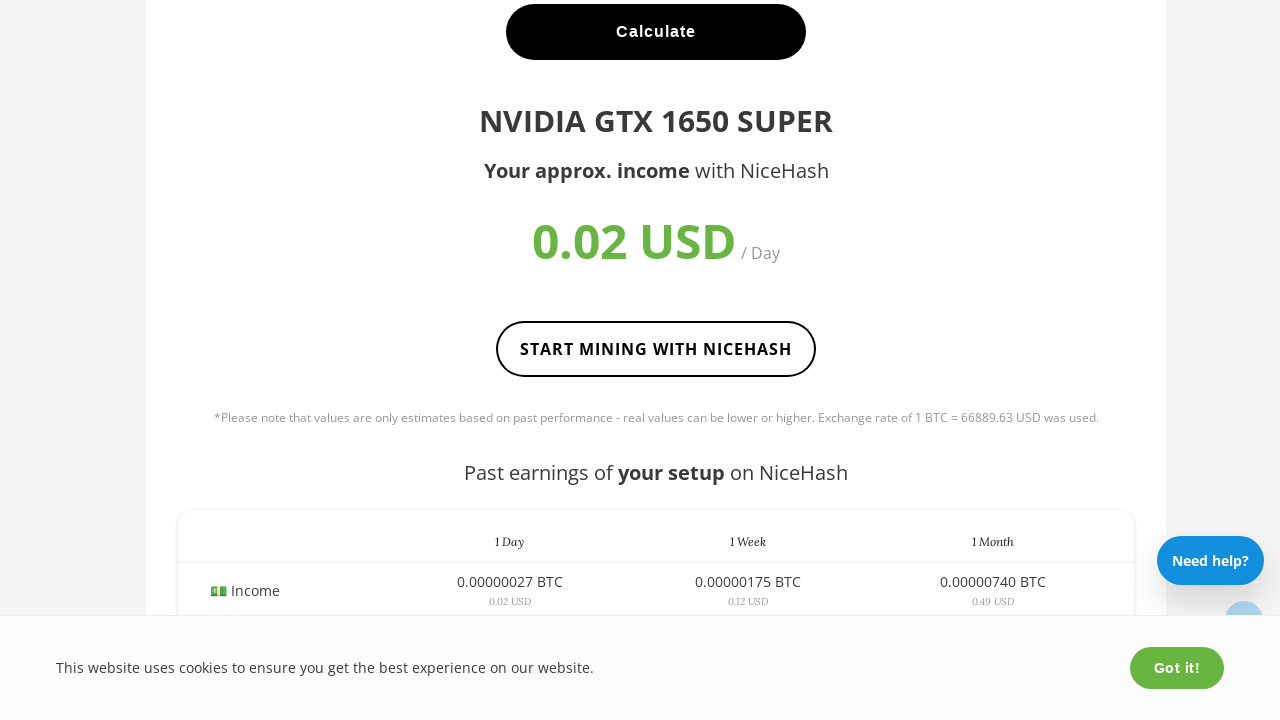

Clicked 1D (1 Day) time range filter button at (1024, 361) on .filter:has-text('1D')
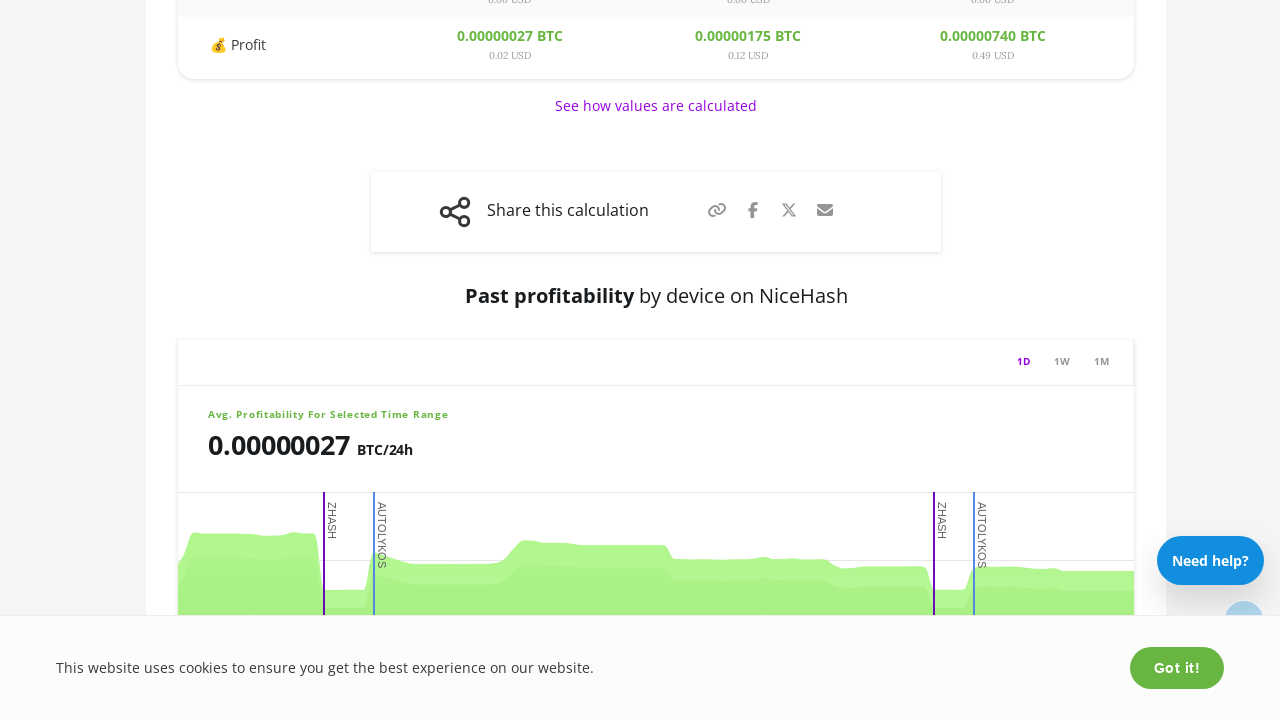

Profitability value updated for 1D filter
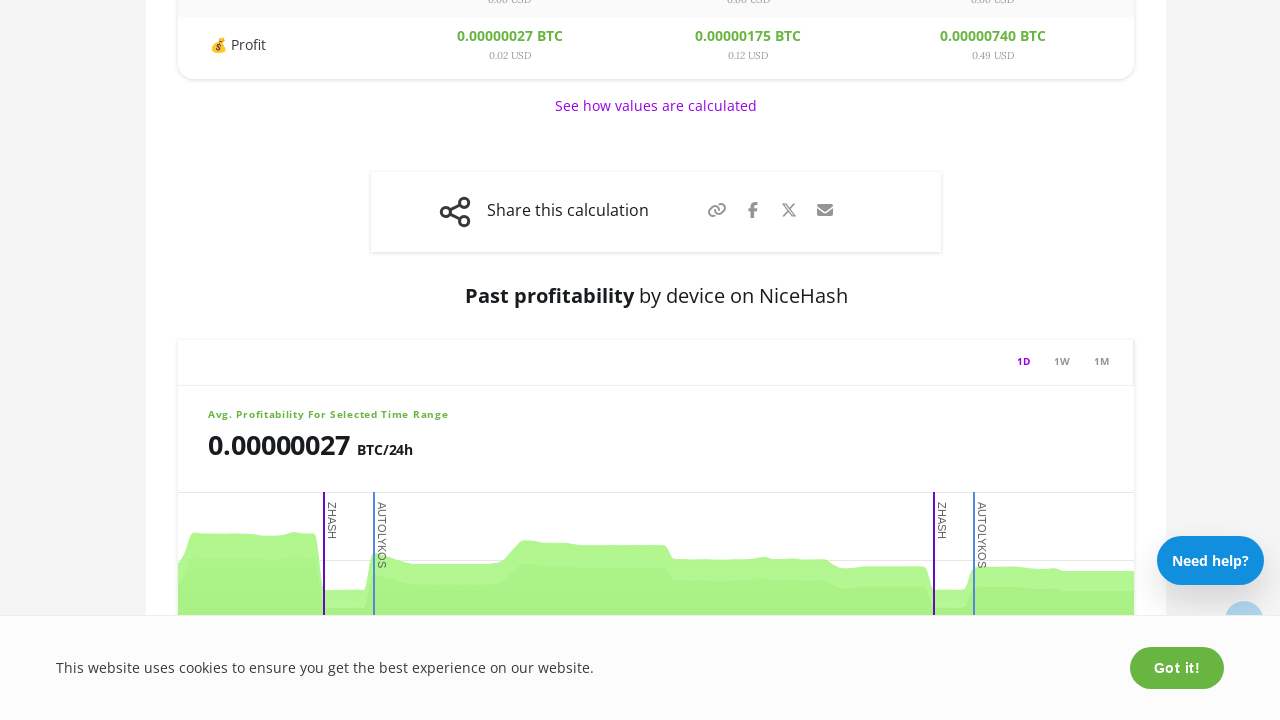

Clicked 1W (1 Week) time range filter button at (1062, 361) on .filter:has-text('1W')
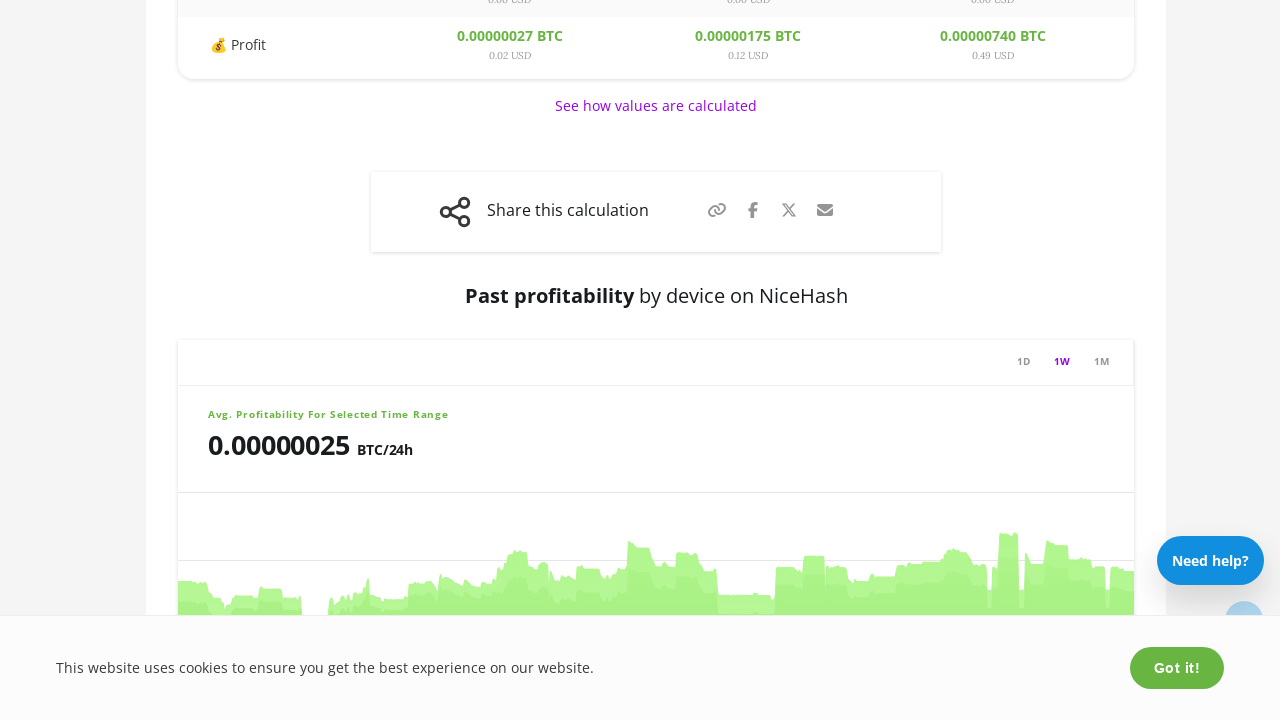

Profitability value updated for 1W filter
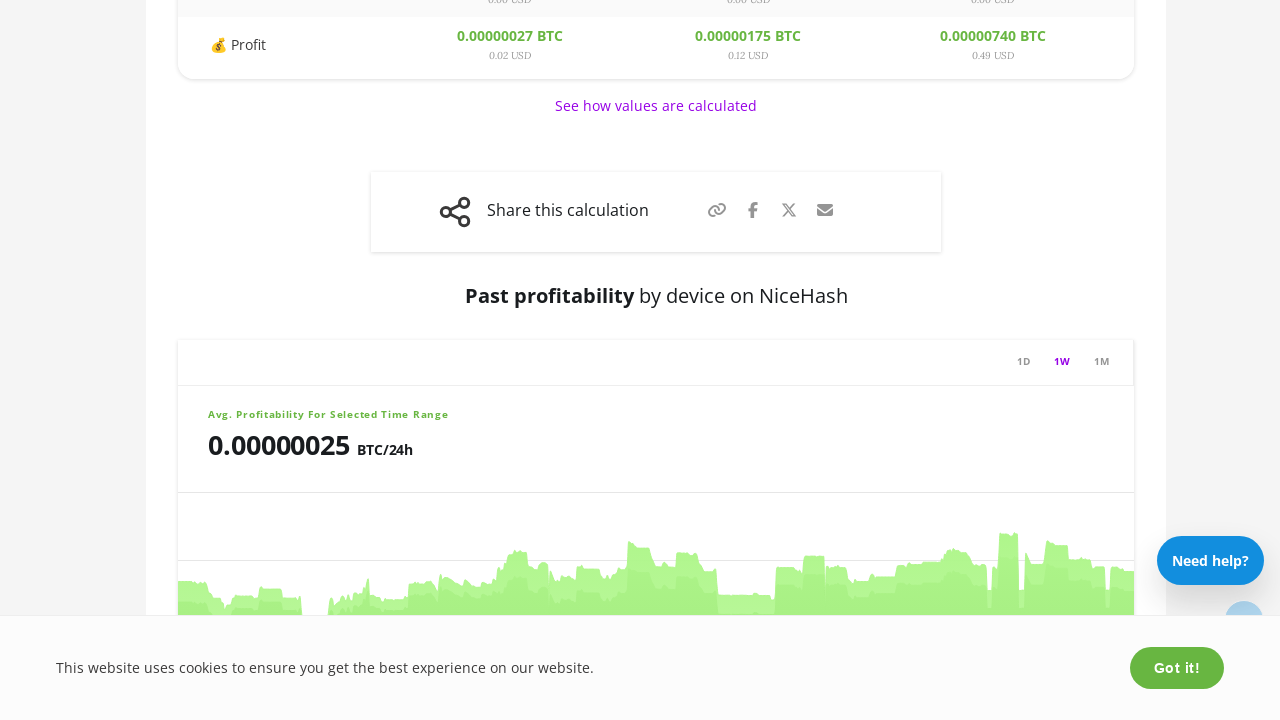

Clicked 1M (1 Month) time range filter button at (1102, 361) on .filter:has-text('1M')
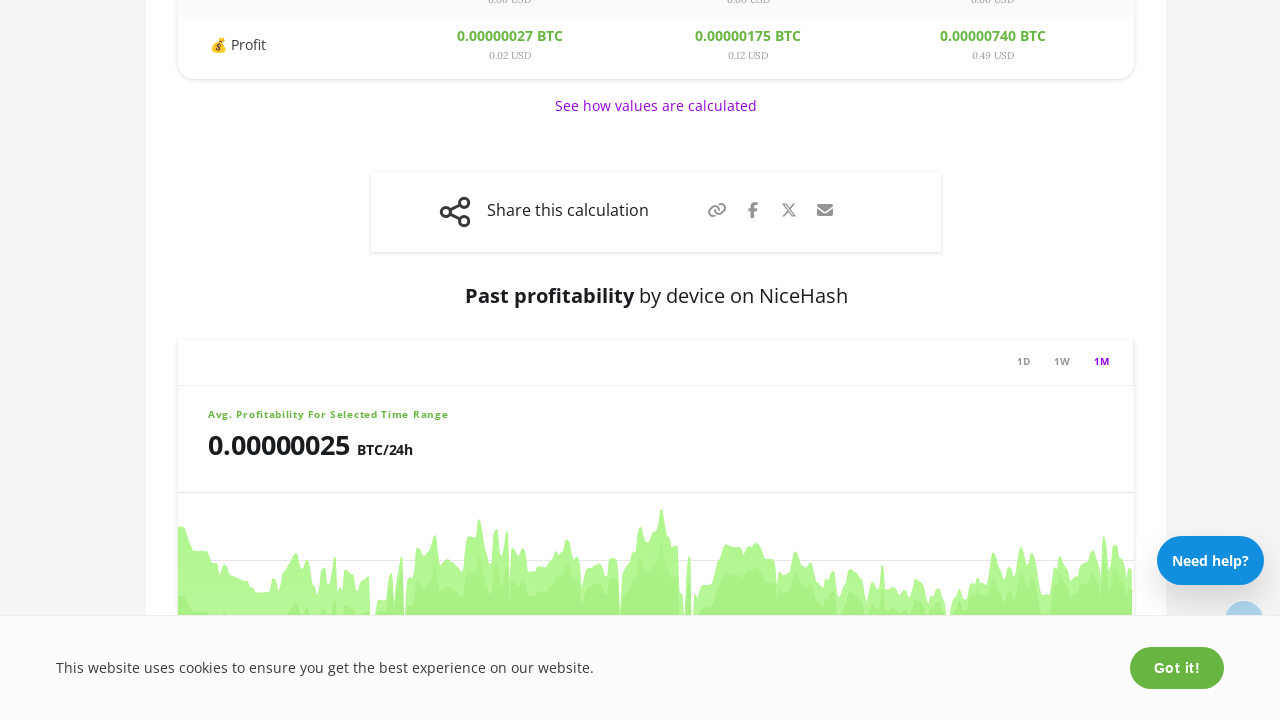

Profitability value updated for 1M filter
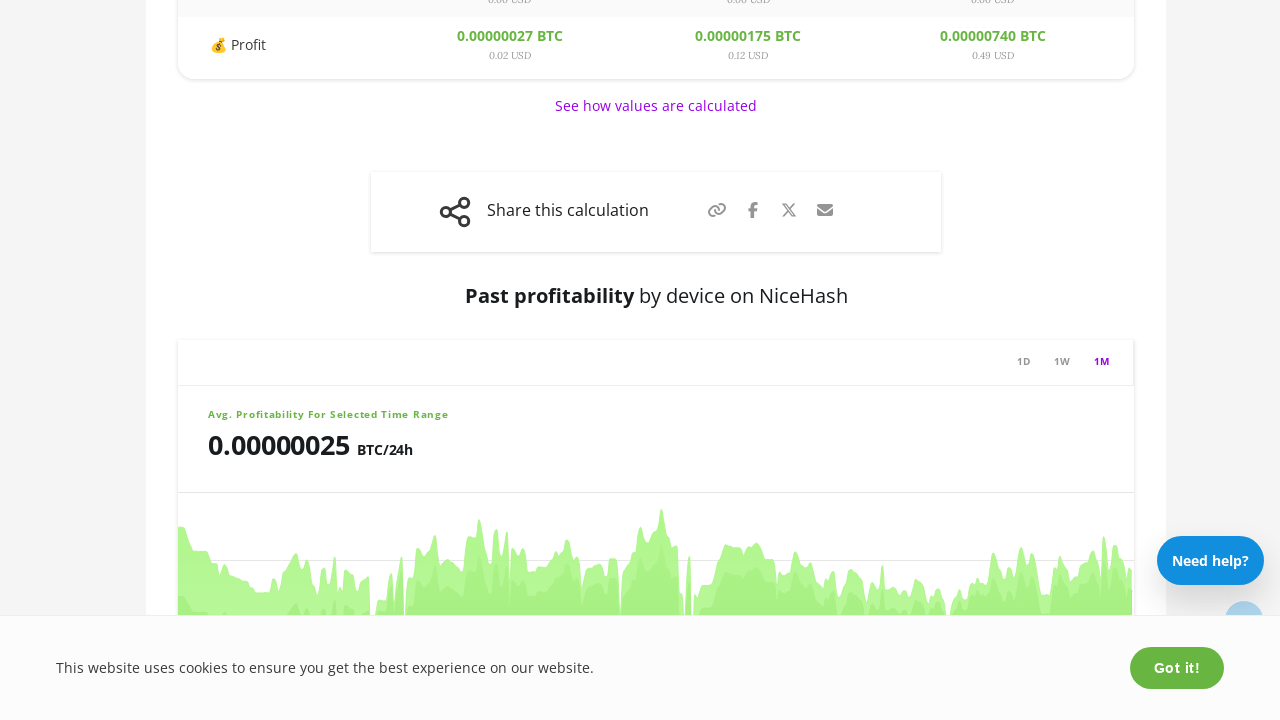

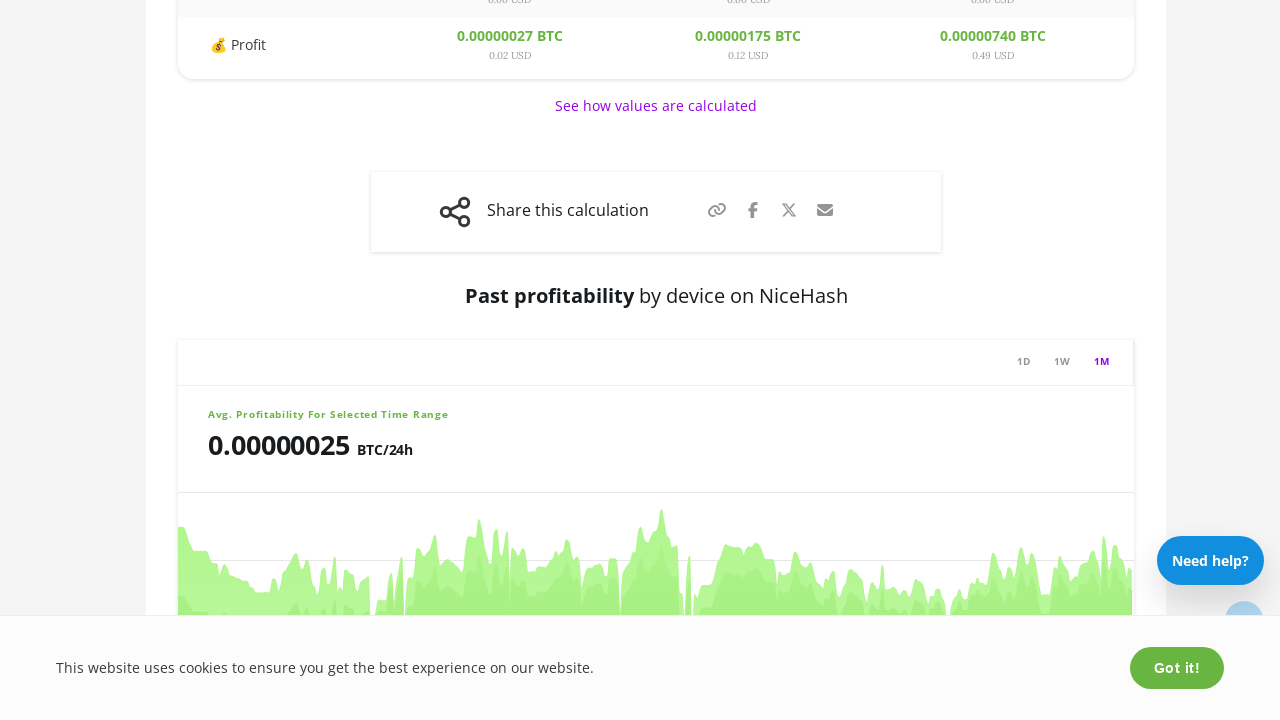